Tests a sample todo app by selecting existing items, adding a new todo item with custom text, and verifying the item was added successfully.

Starting URL: https://lambdatest.github.io/sample-todo-app/

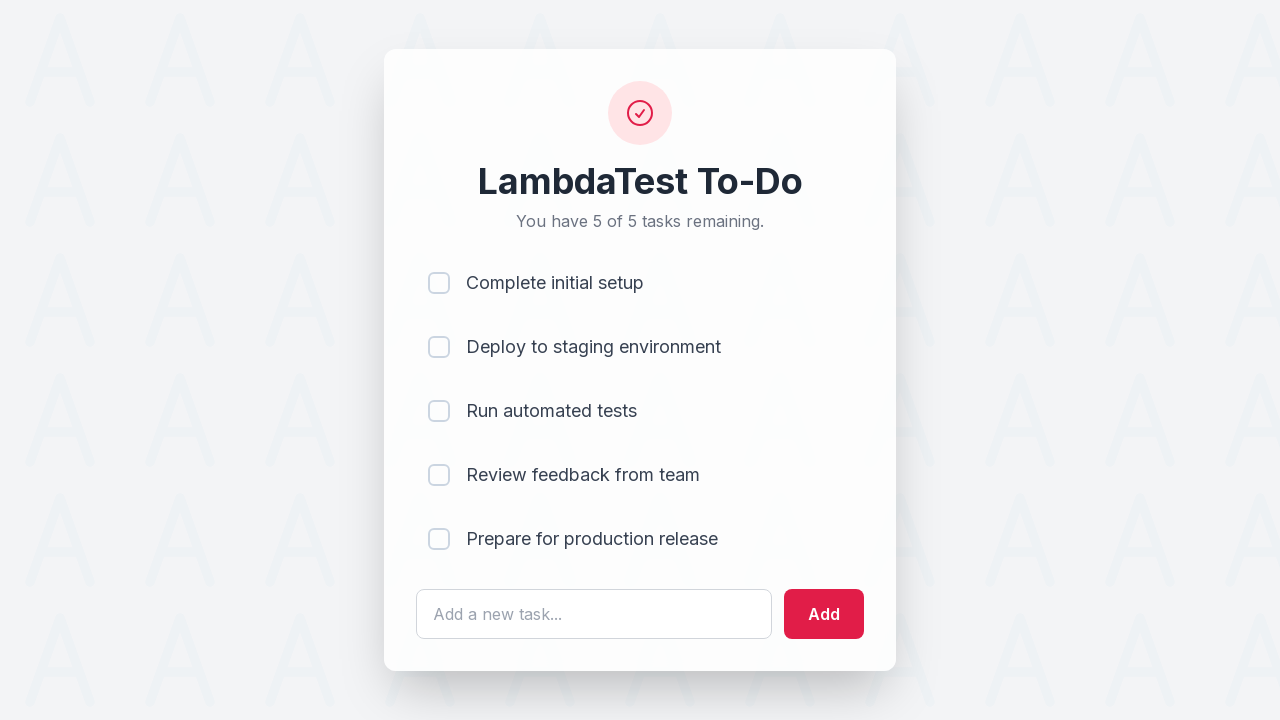

Clicked on first todo item to select it at (439, 283) on input[name='li1']
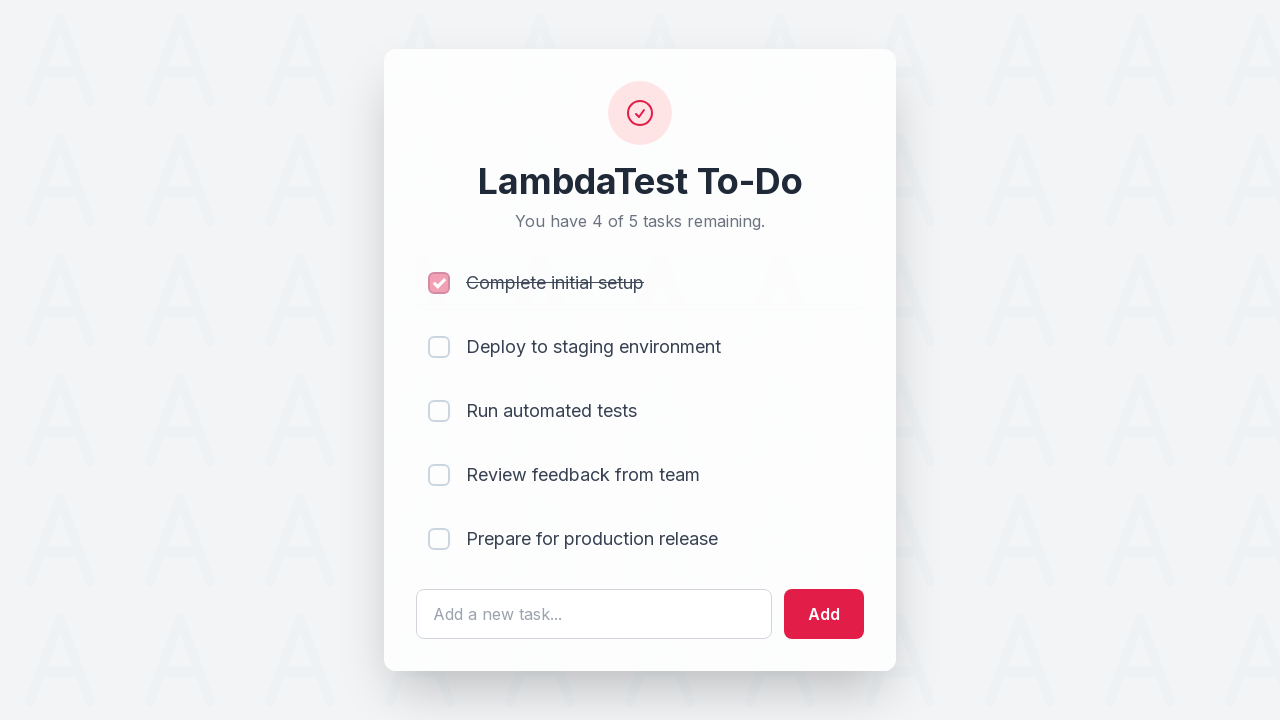

Clicked on second todo item to select it at (439, 347) on input[name='li2']
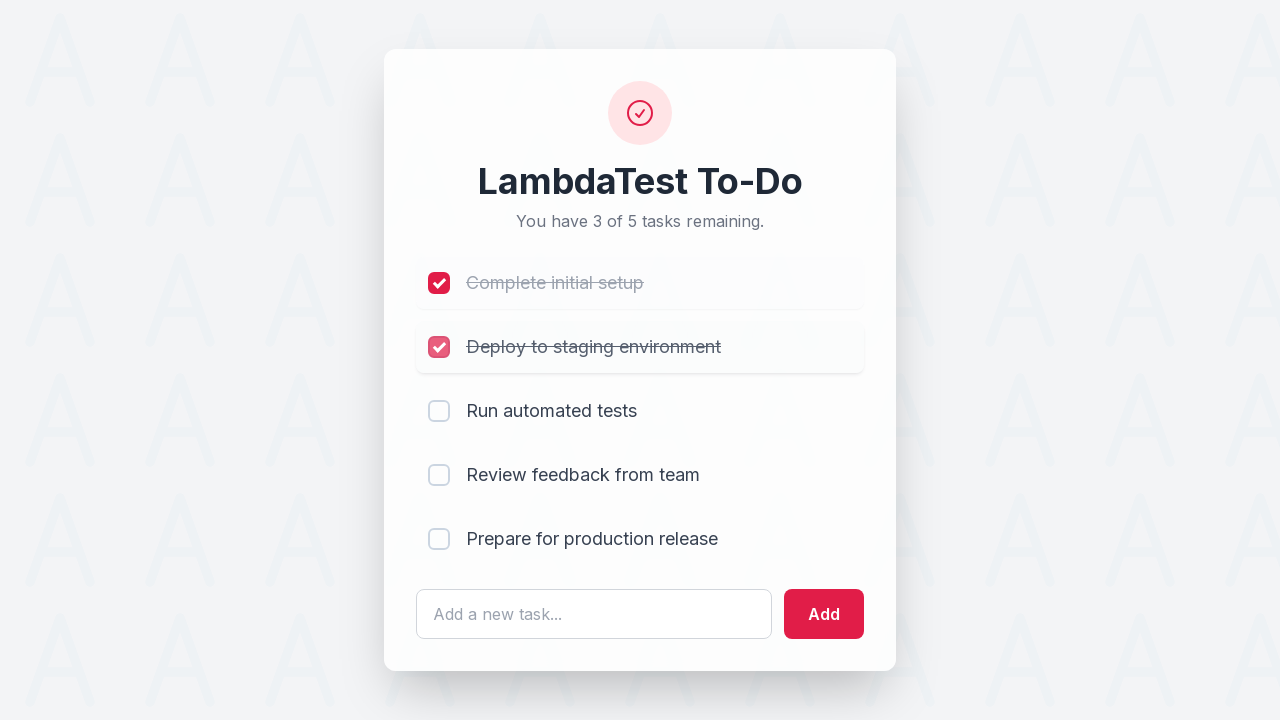

Cleared the todo input field on #sampletodotext
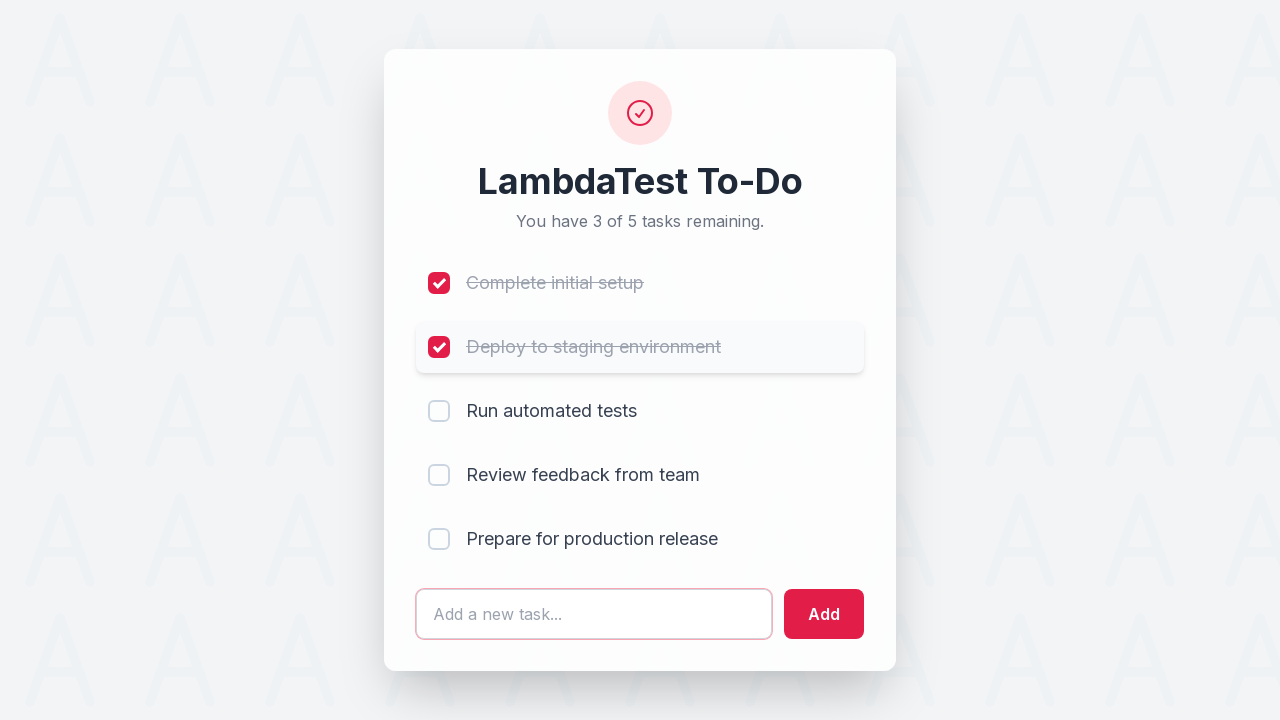

Filled input field with new todo text: 'Yey, Let's add it to list' on #sampletodotext
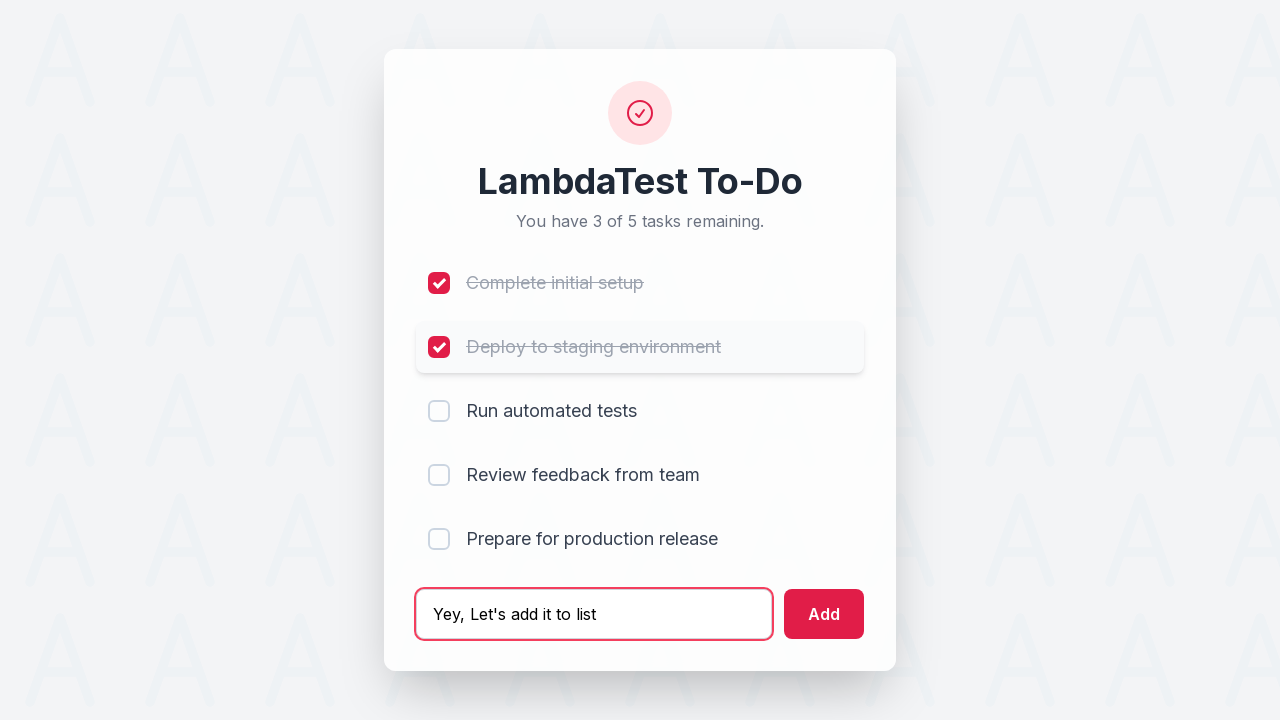

Clicked add button to create new todo item at (824, 614) on #addbutton
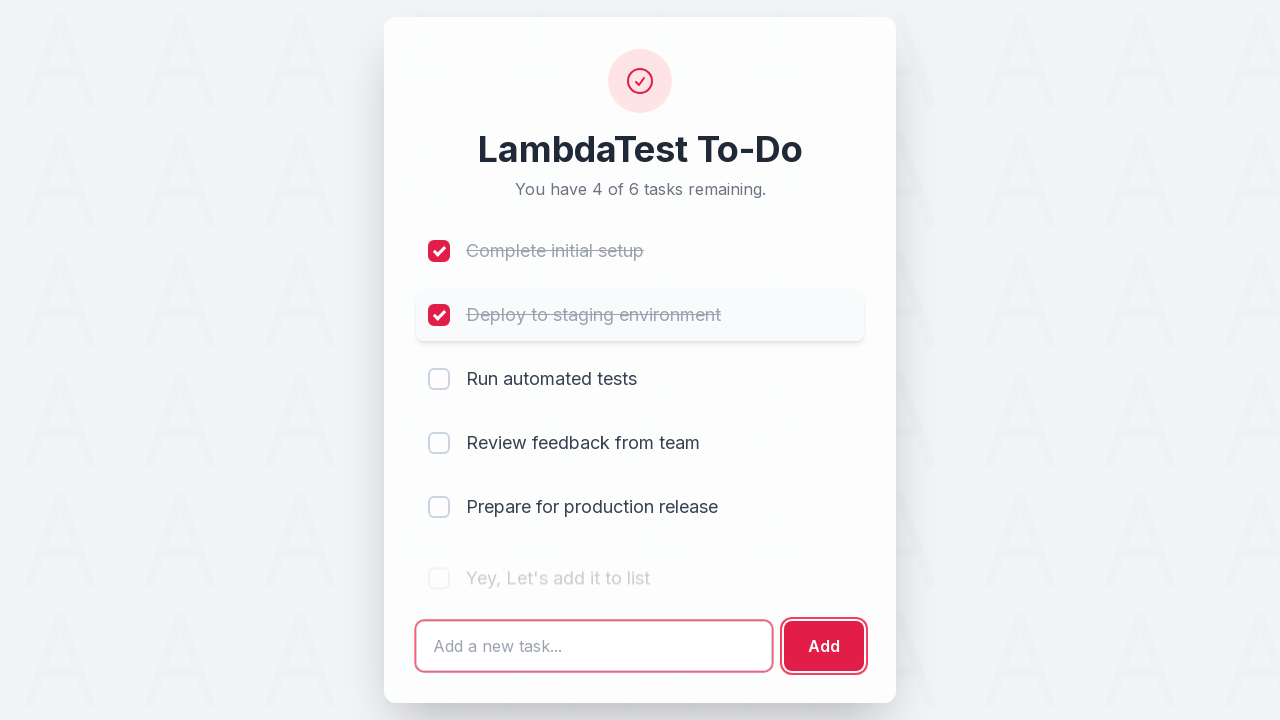

Waited for new todo item to appear in the list
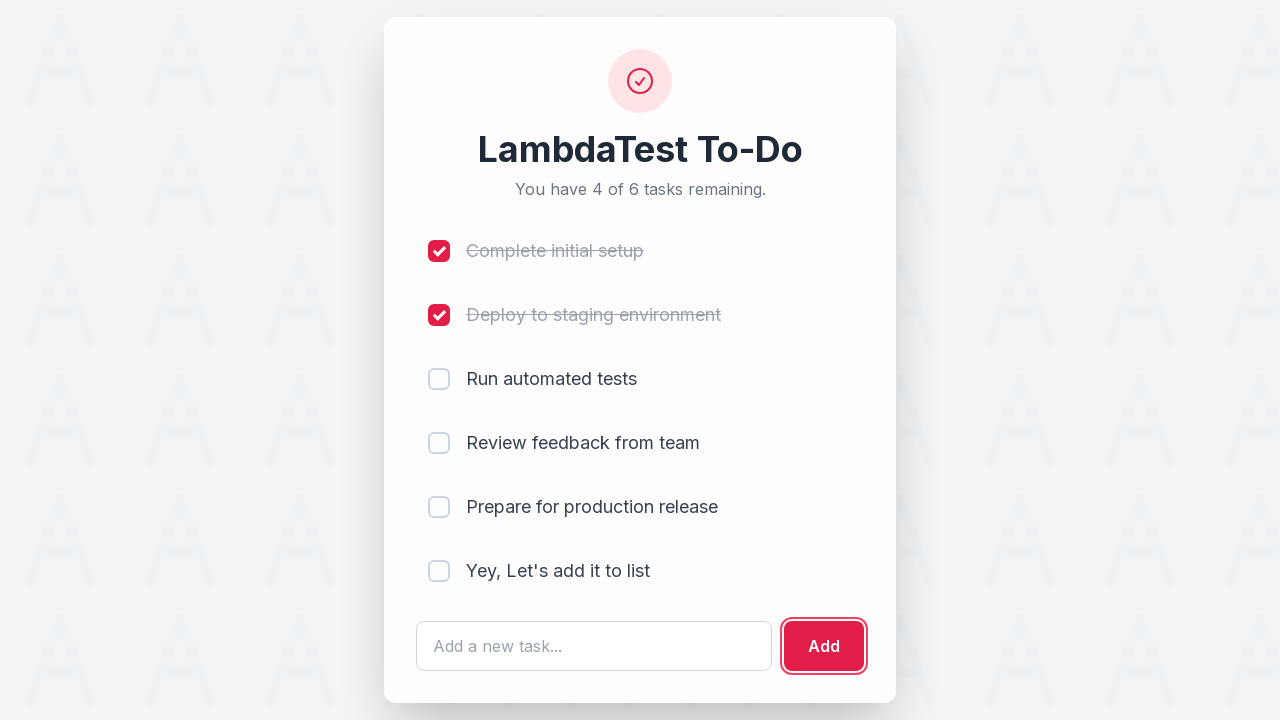

Verified that new todo item 'Yey, Let's add it to list' was successfully added
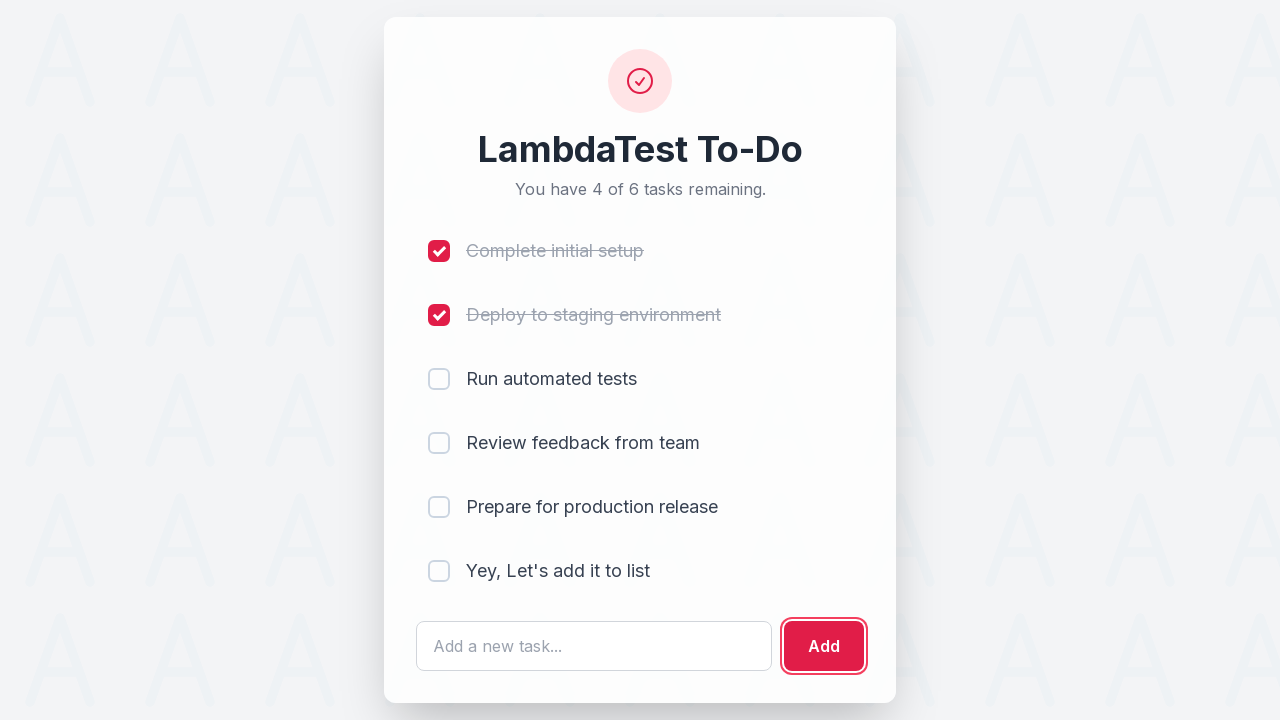

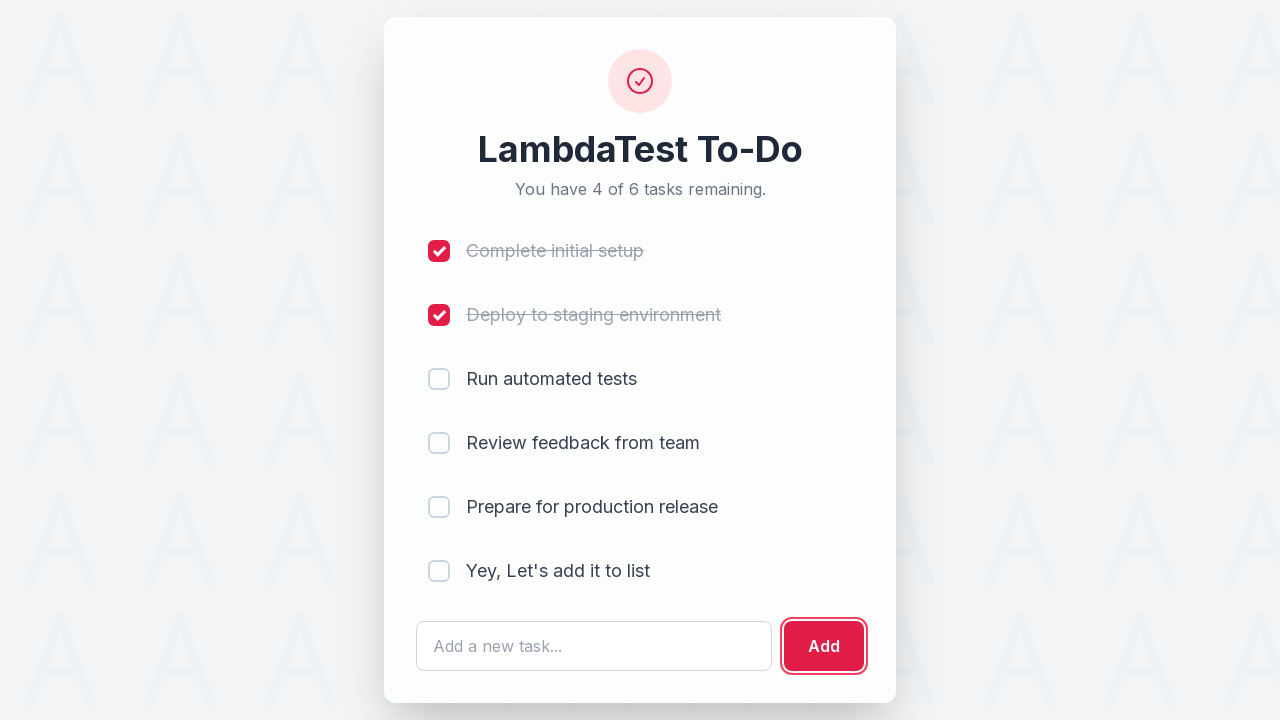